Tests various UI interactions including hiding/showing elements, handling confirmation dialogs, and mouse hover actions on a practice automation page

Starting URL: https://rahulshettyacademy.com/AutomationPractice/

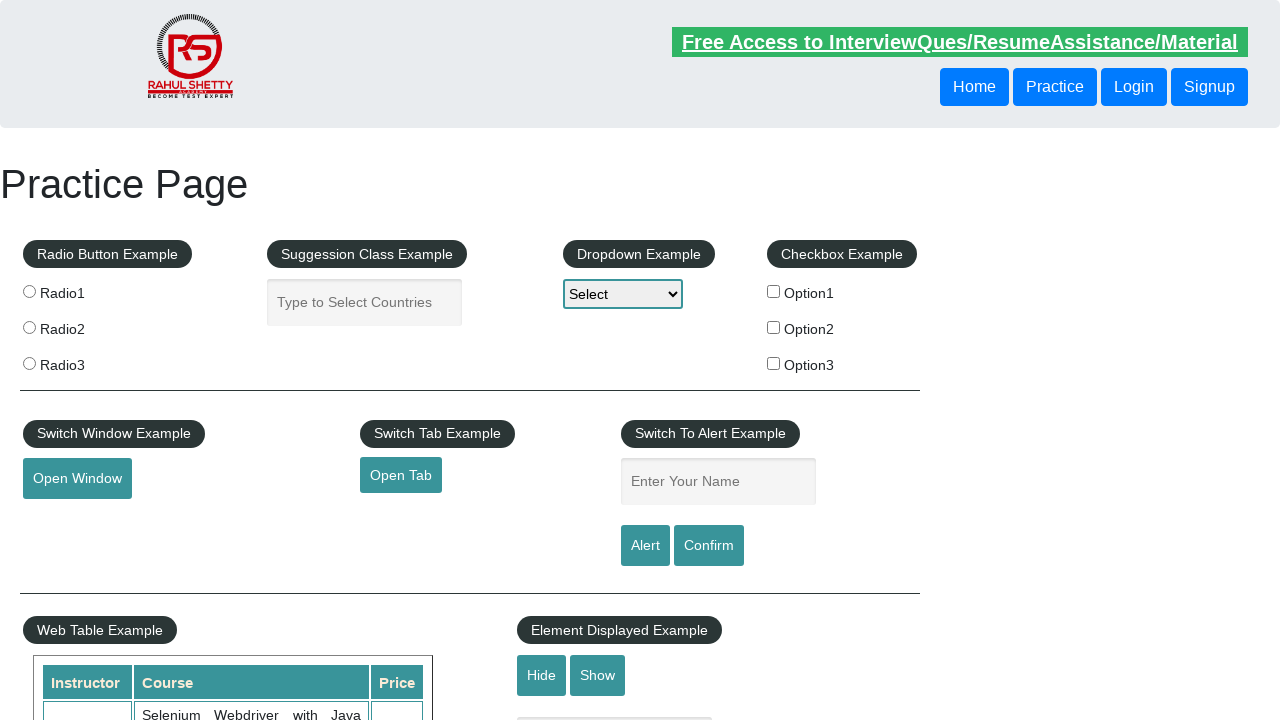

Verified text element is initially visible
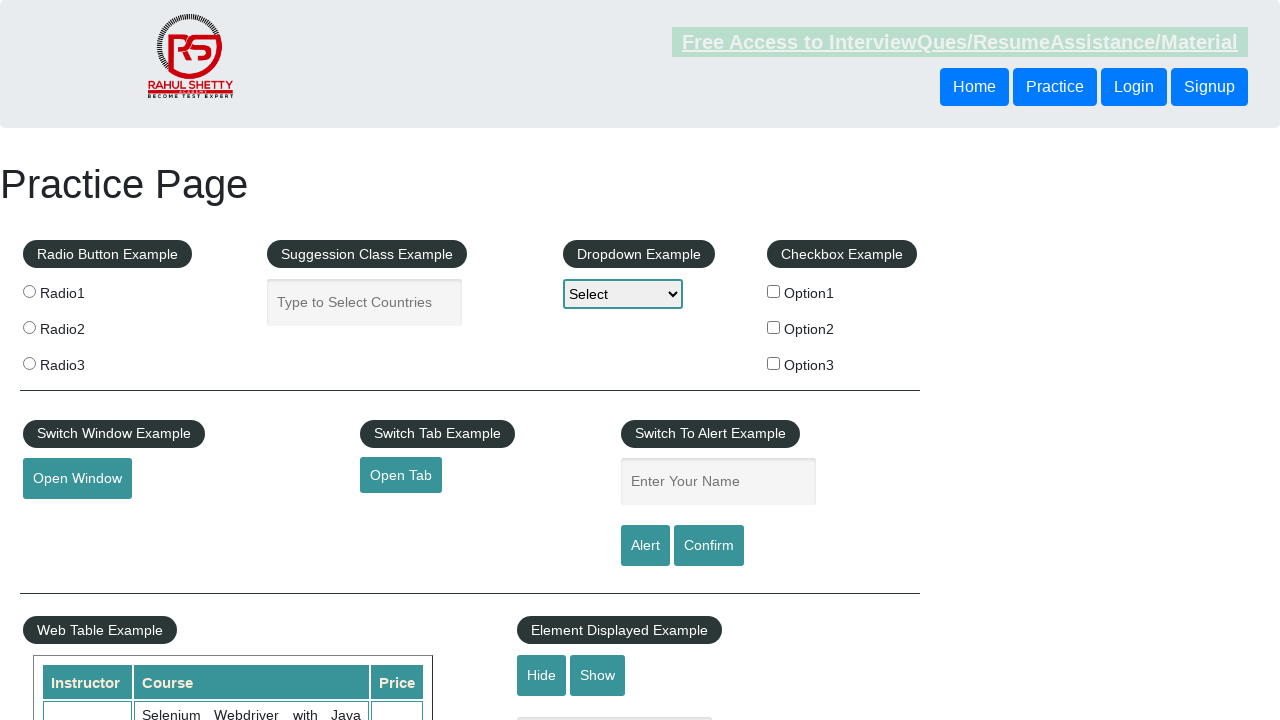

Clicked hide button to hide text element at (542, 675) on #hide-textbox
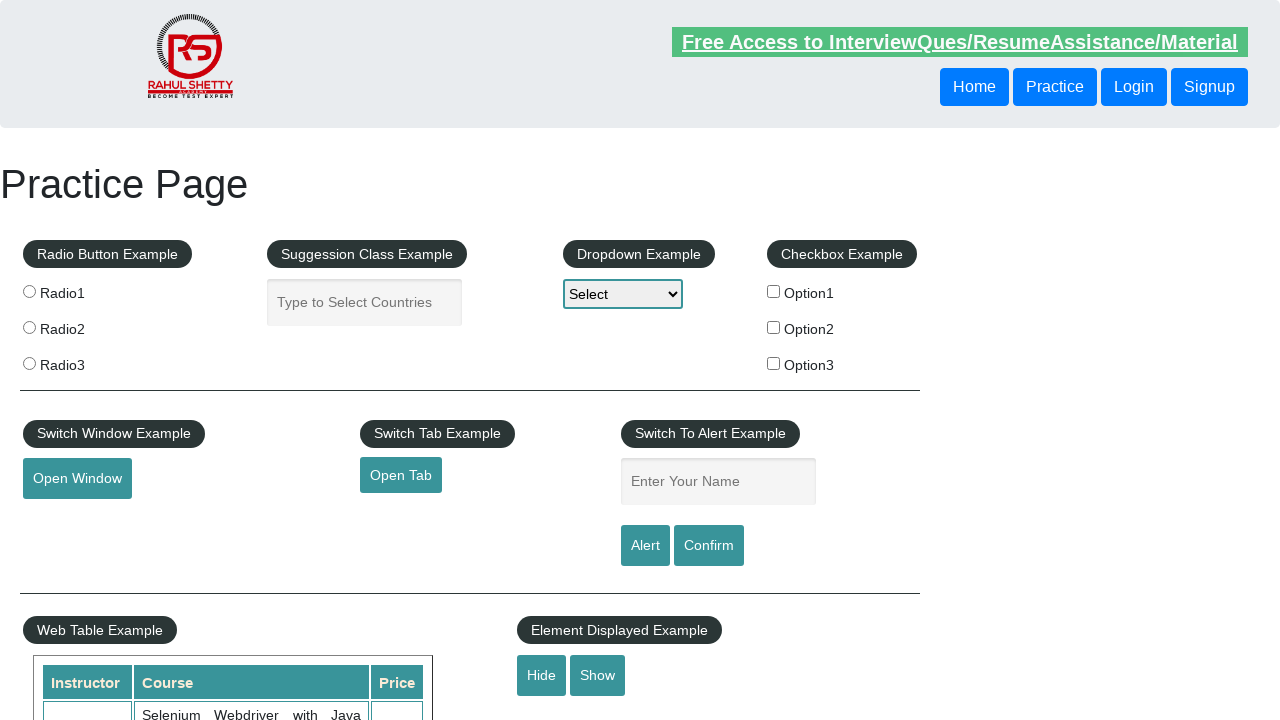

Confirmed text element is now hidden
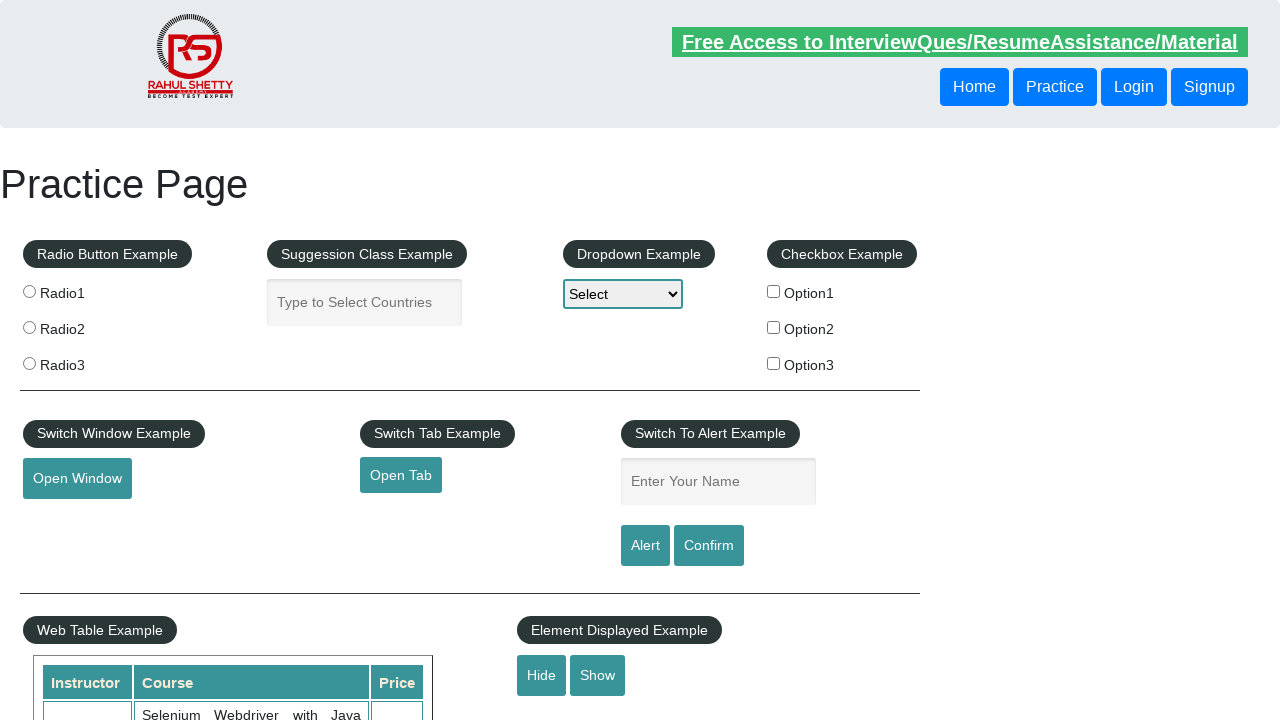

Set up dialog handler to accept confirmation dialogs
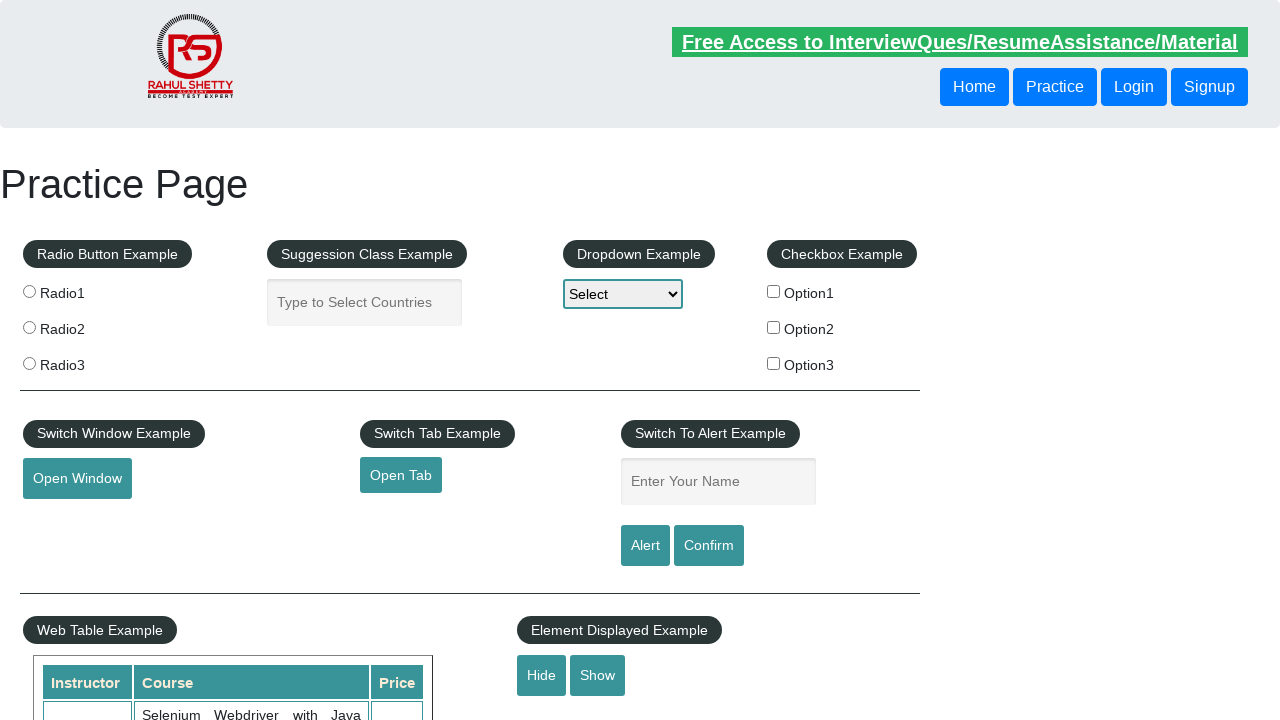

Clicked confirm button which triggered a confirmation dialog at (709, 546) on #confirmbtn
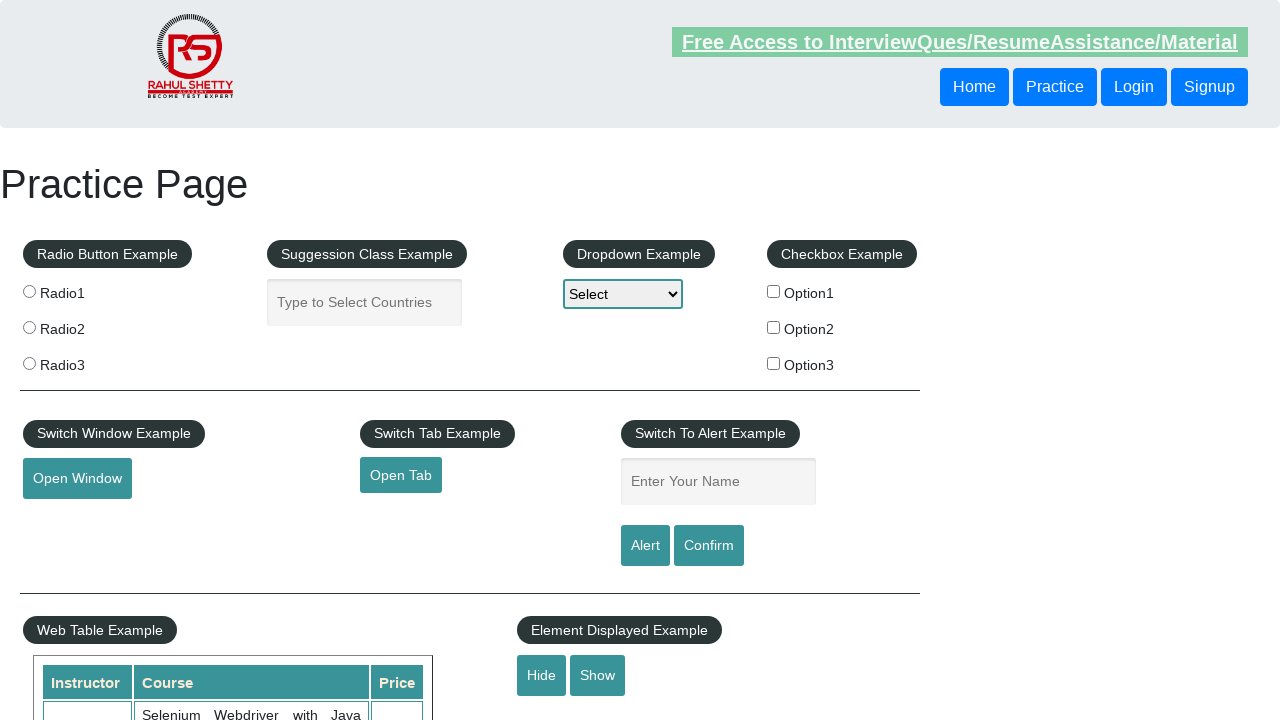

Hovered over mouse hover element at (83, 361) on #mousehover
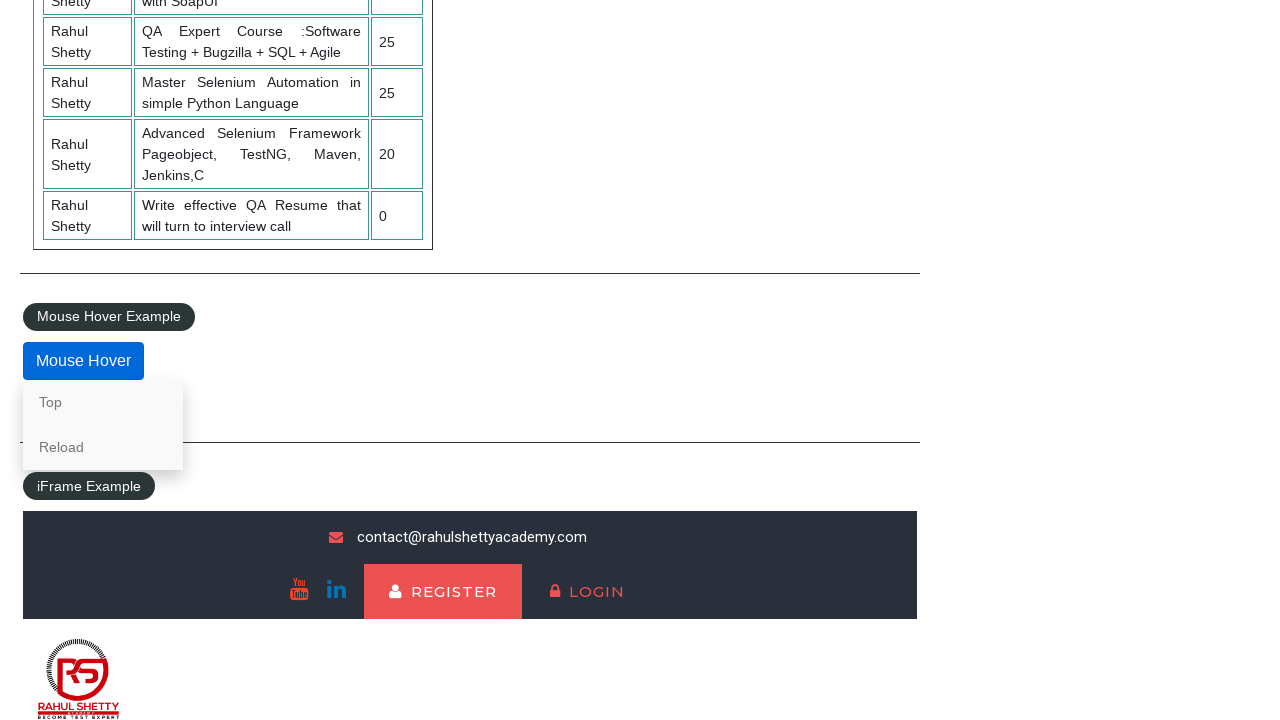

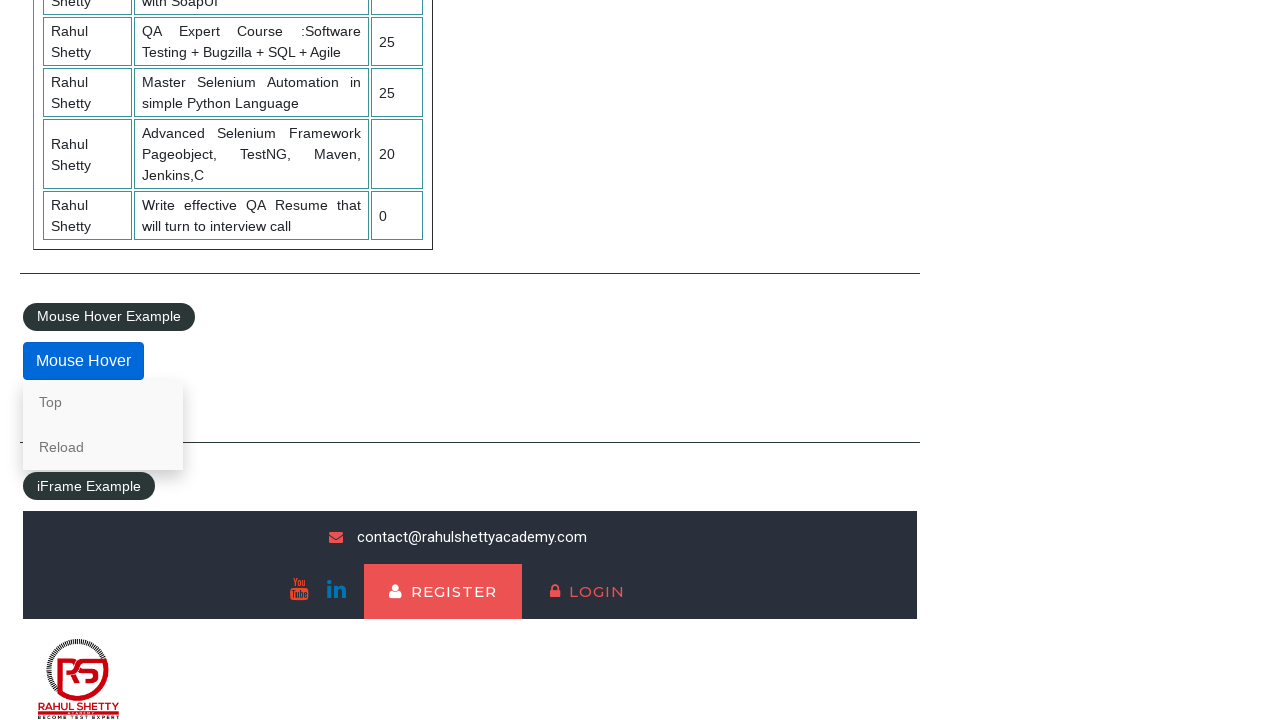